Tests element display functionality by checking if email textbox, education textarea, and age radio button are displayed, then interacts with them

Starting URL: https://automationfc.github.io/basic-form/index.html

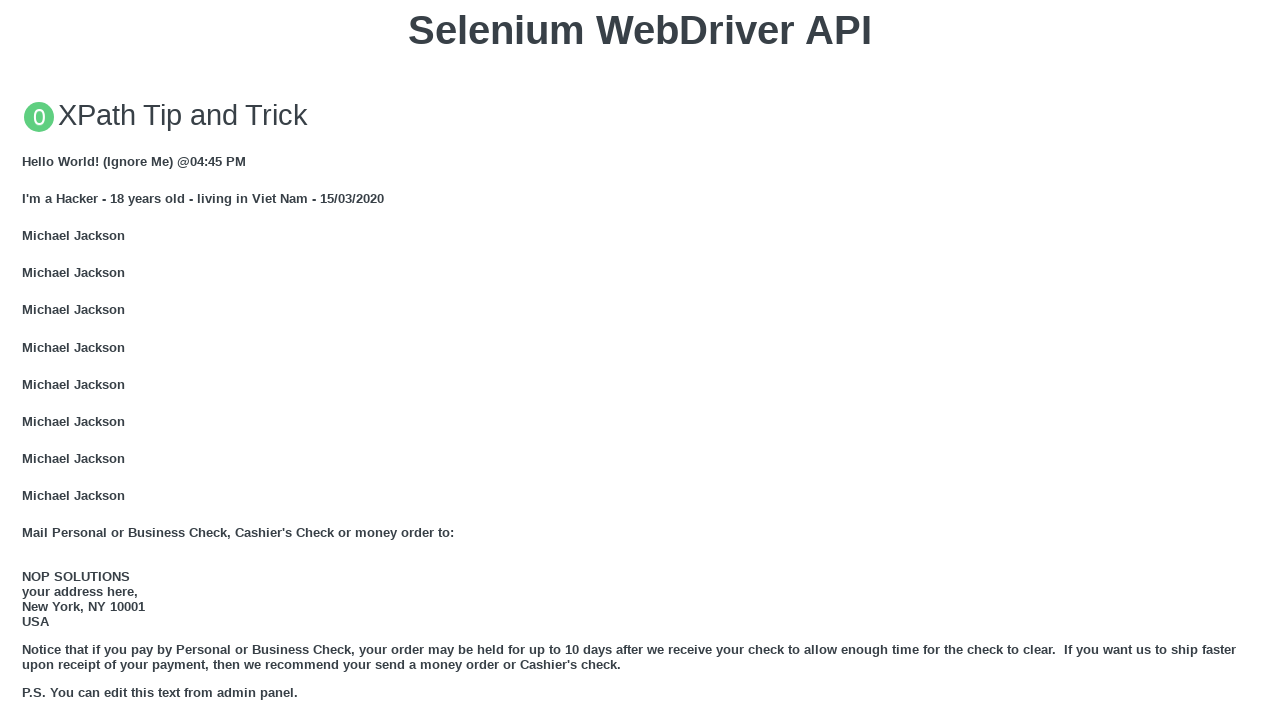

Filled email textbox with 'AutomationFC' on #mail
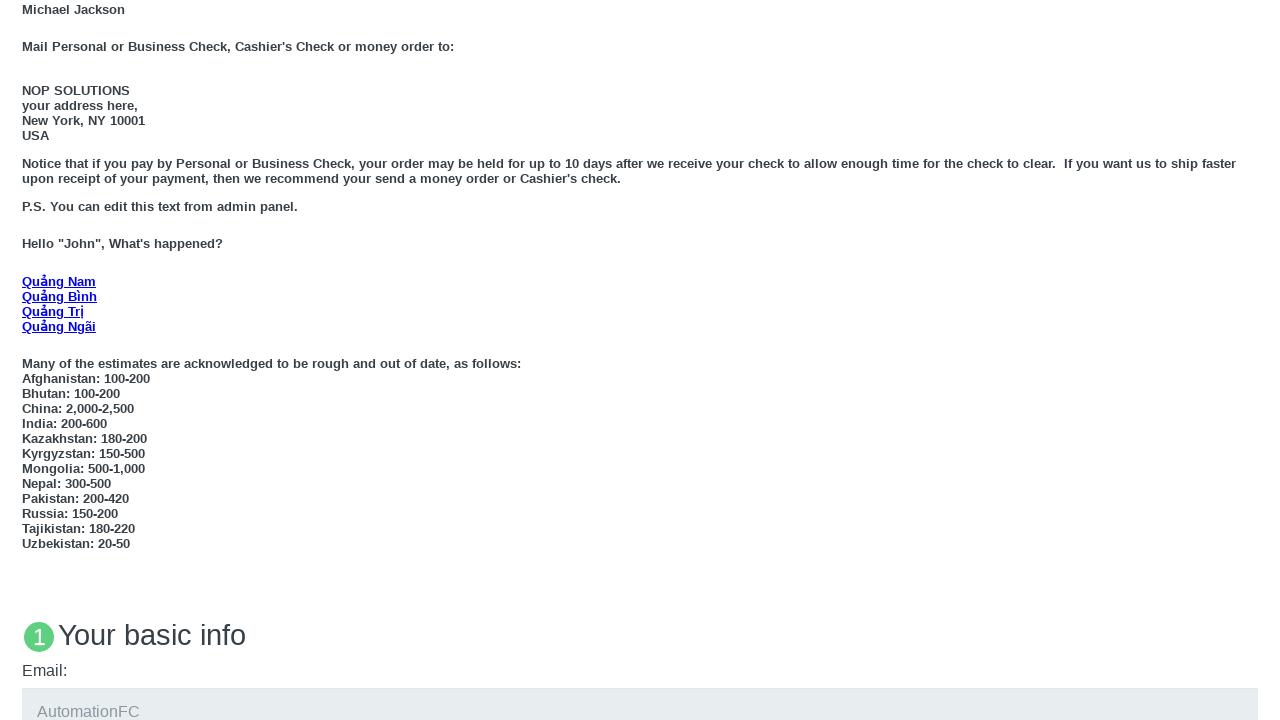

Filled education textarea with 'AutomationFC' on #edu
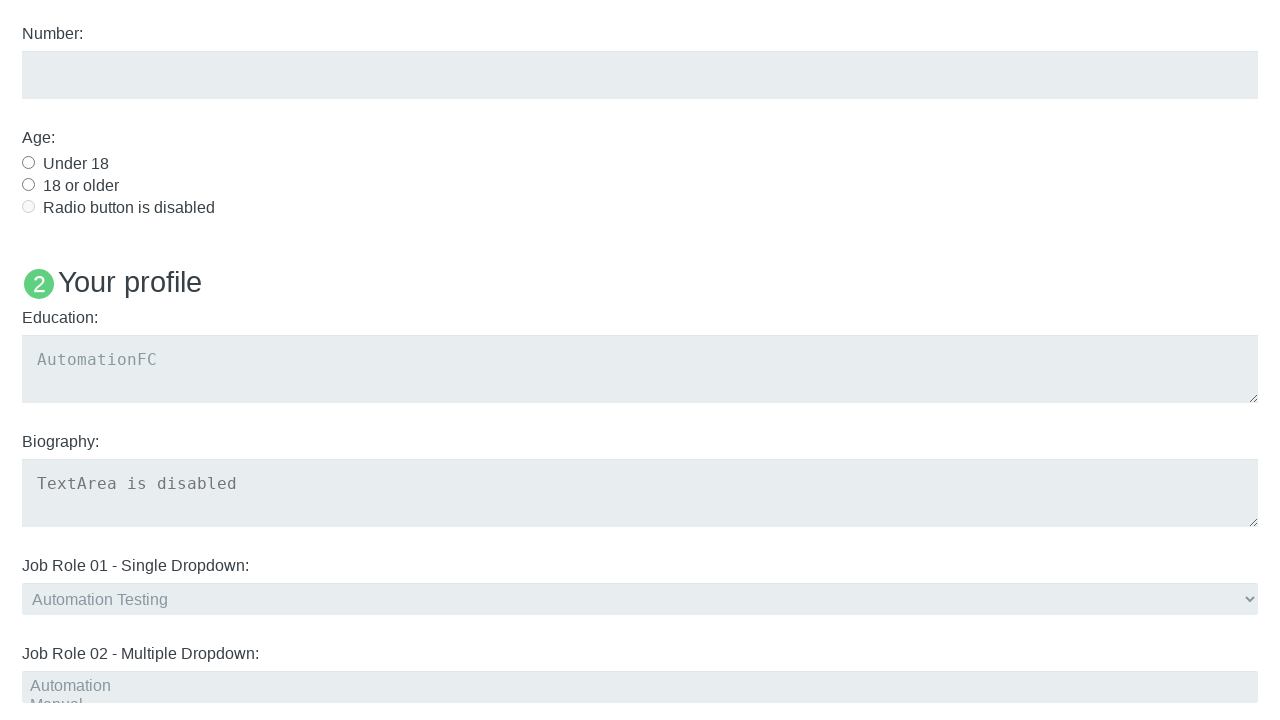

Clicked 'Under 18' radio button at (28, 162) on #under_18
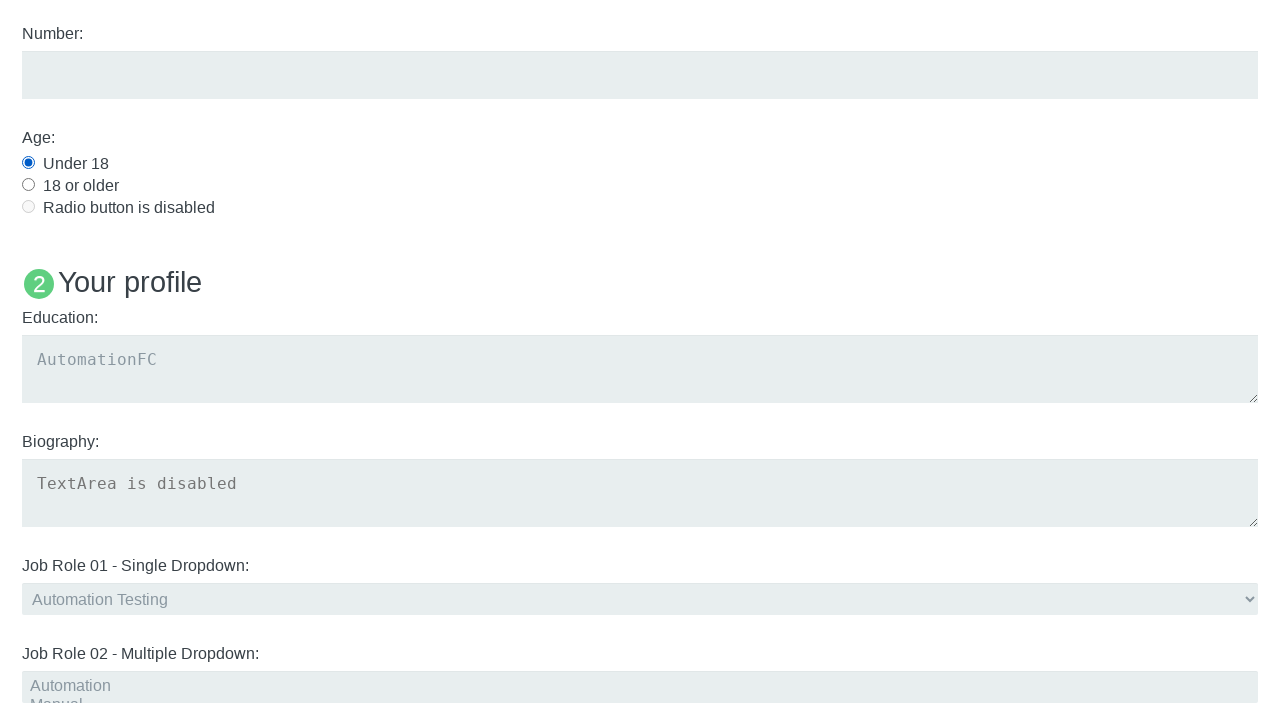

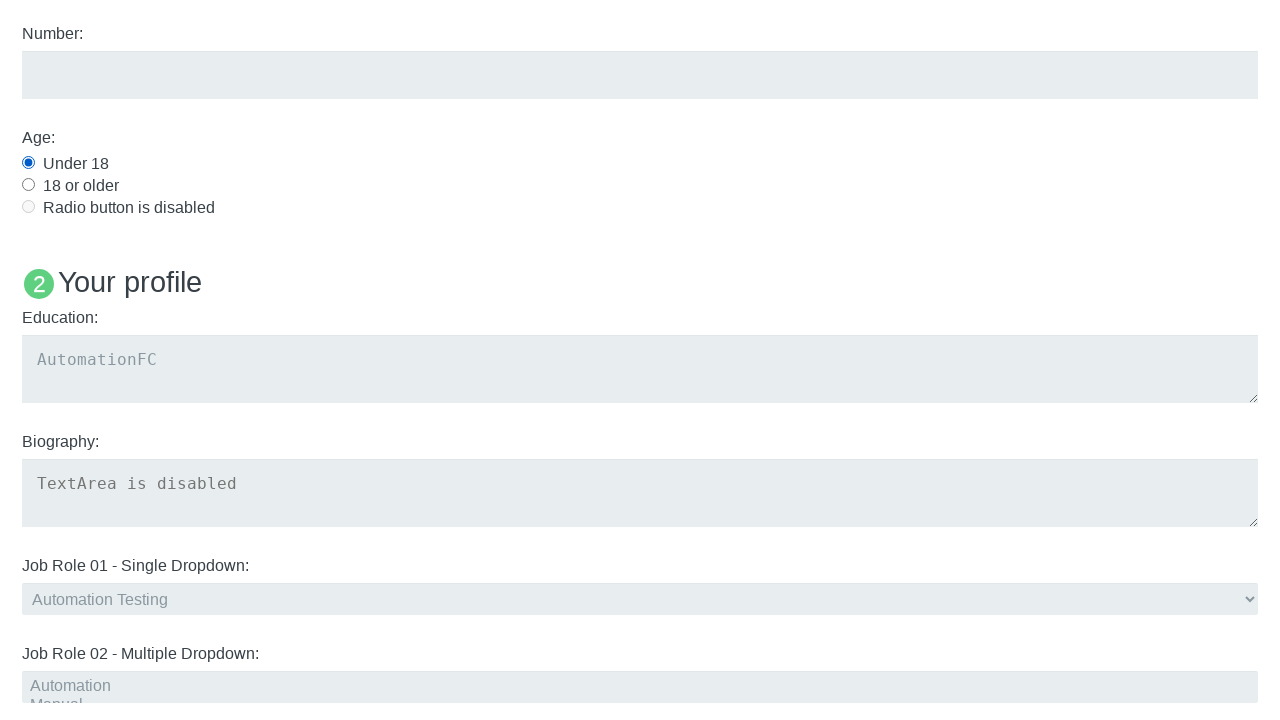